Navigates to a math page and verifies that the displayed x value is less than 1000

Starting URL: https://suninjuly.github.io/math.html

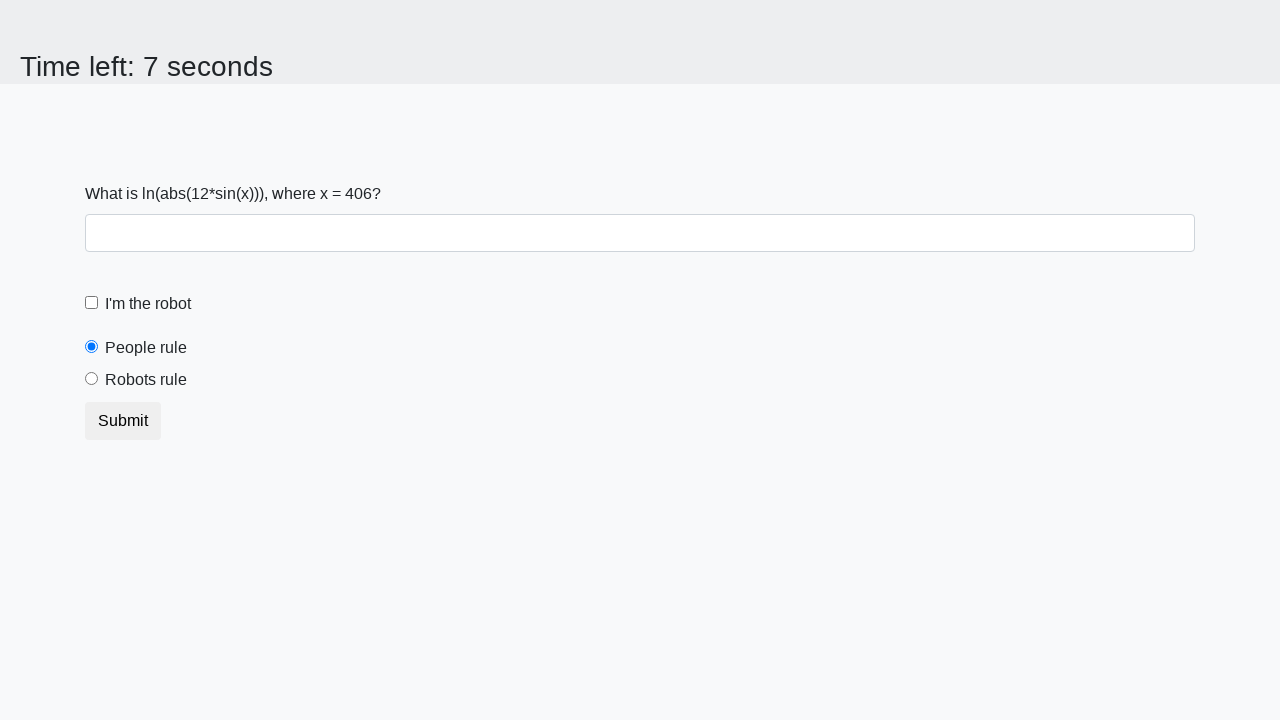

Navigated to math.html page
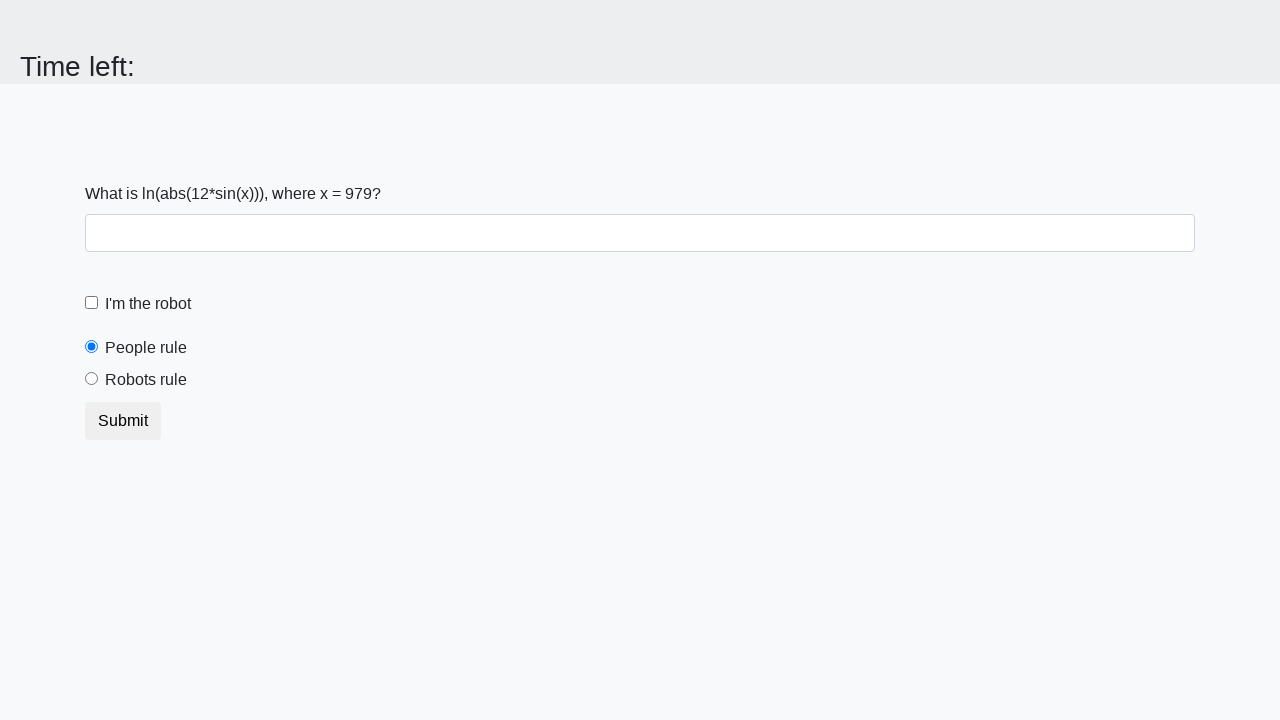

Located x value element with id 'input_value'
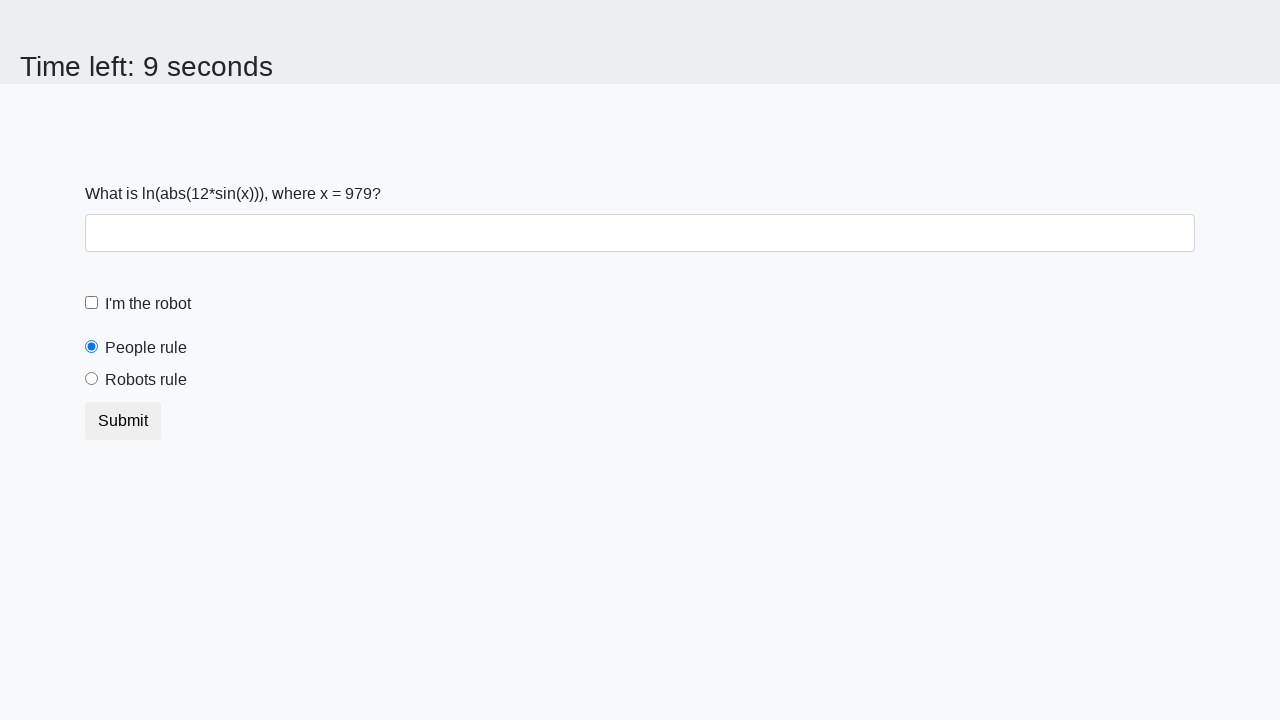

Retrieved x value text content: 979
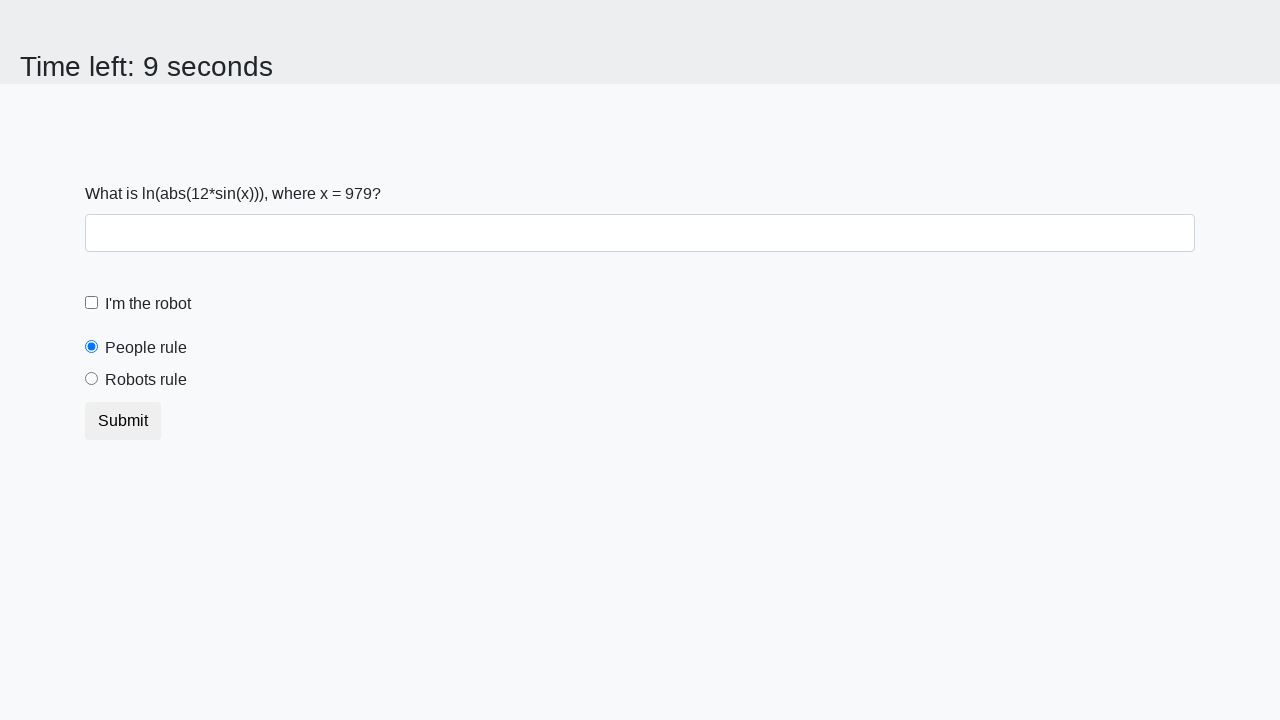

Converted x value to integer: 979
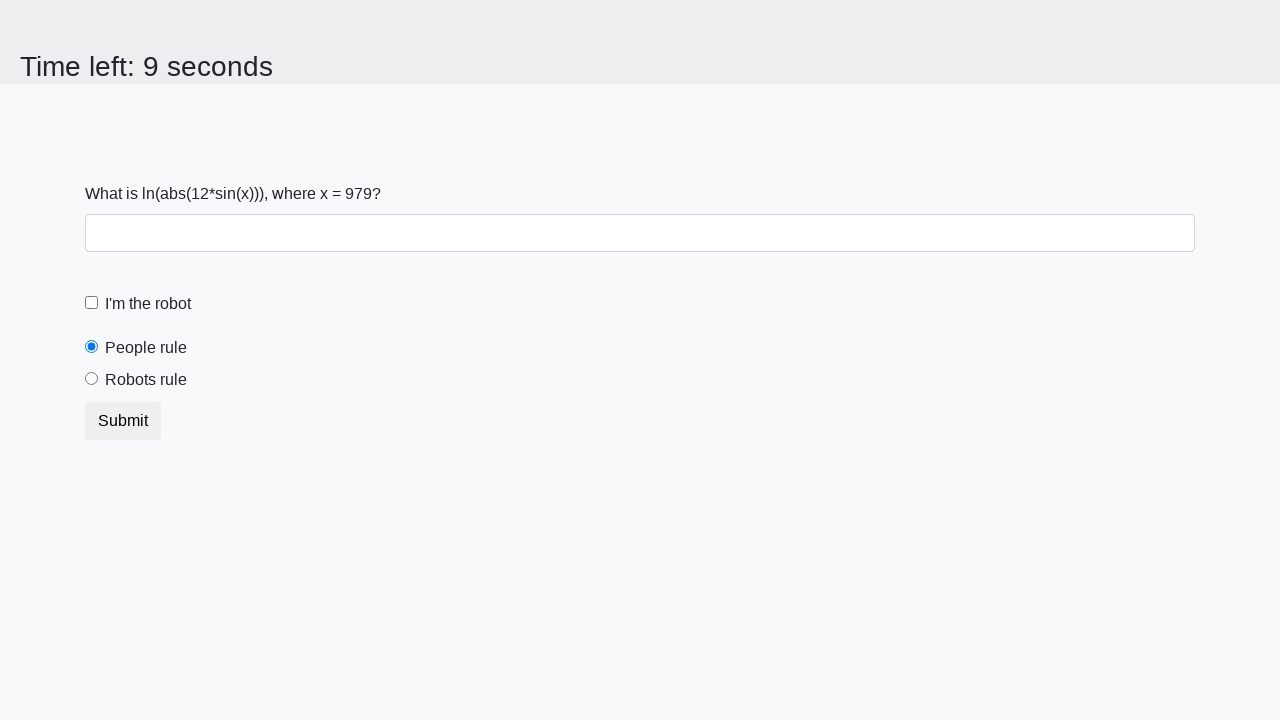

Verified that x value (979) is less than 1000
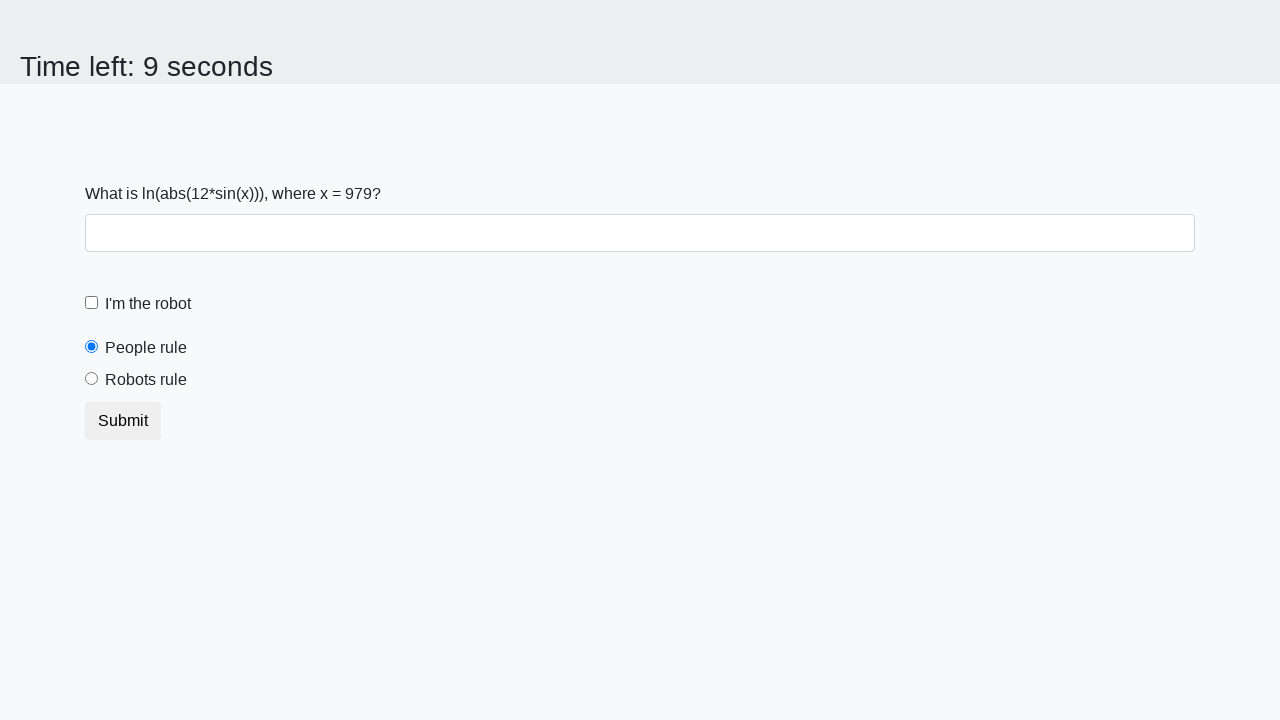

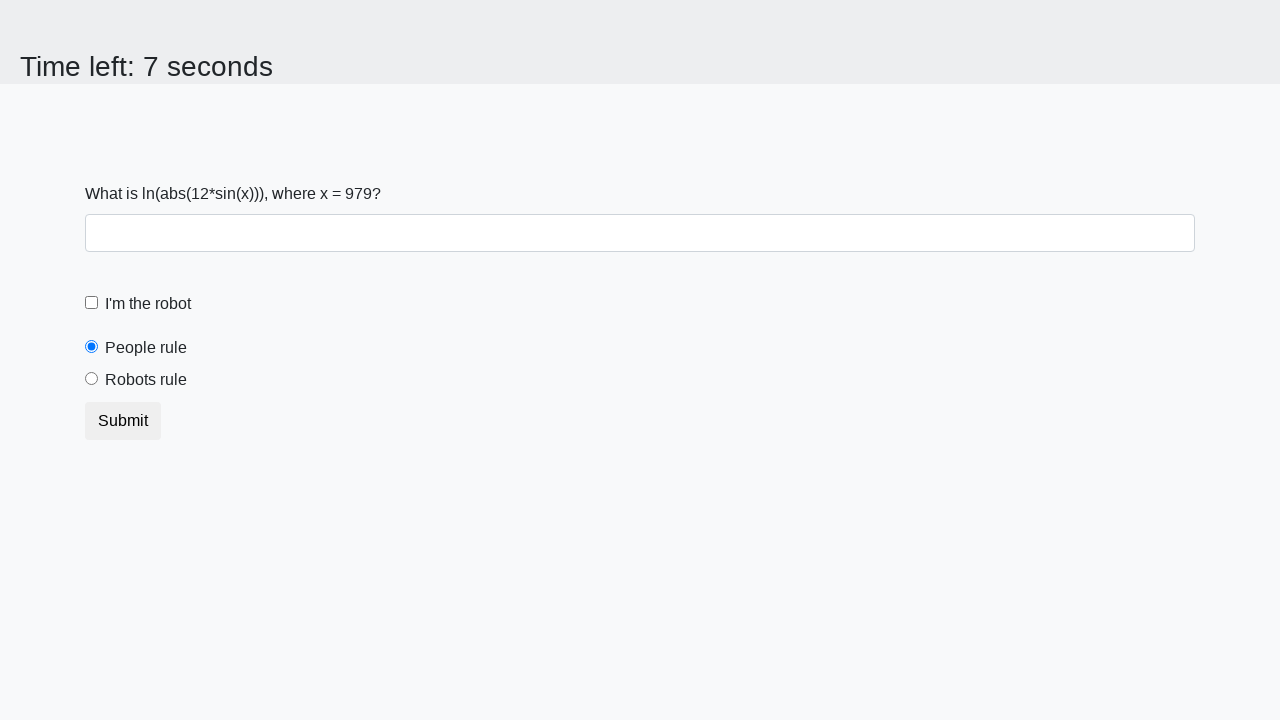